Tests e-commerce flow by browsing products, selecting Selenium course, adding it to cart, and navigating to the cart page

Starting URL: https://rahulshettyacademy.com/angularAppdemo/

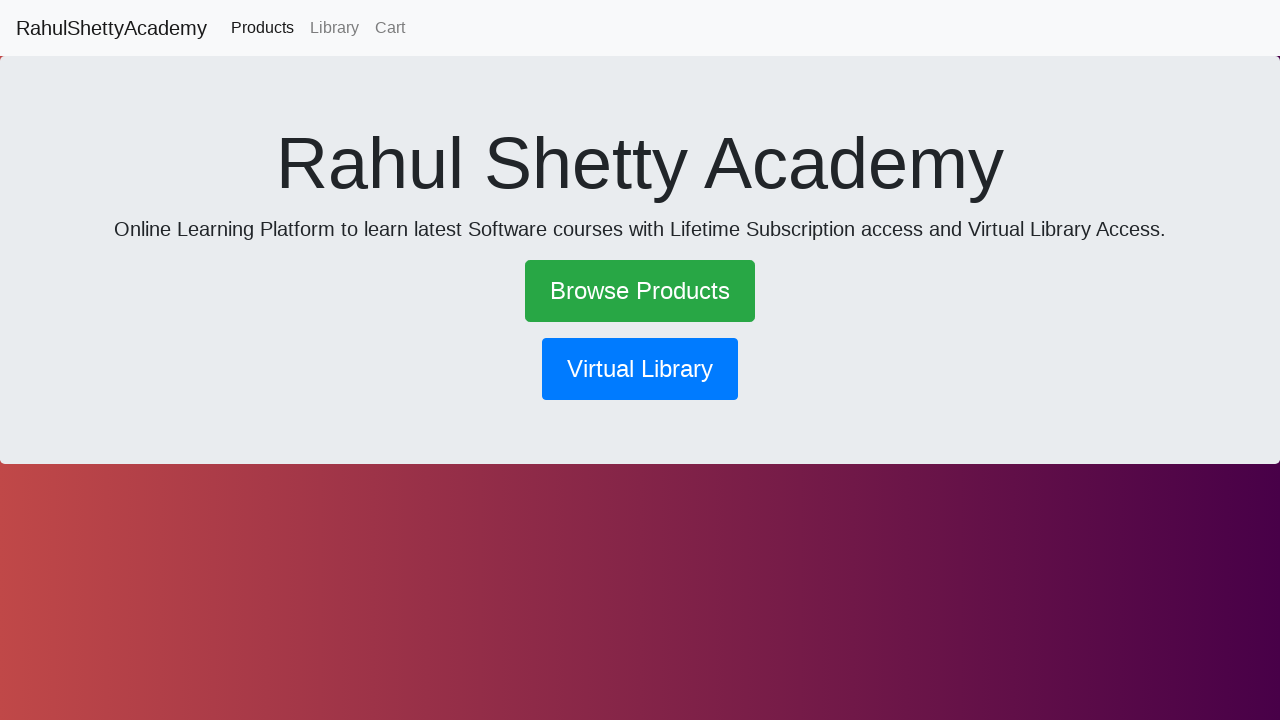

Clicked 'Browse Products' link at (640, 291) on text=Browse Products
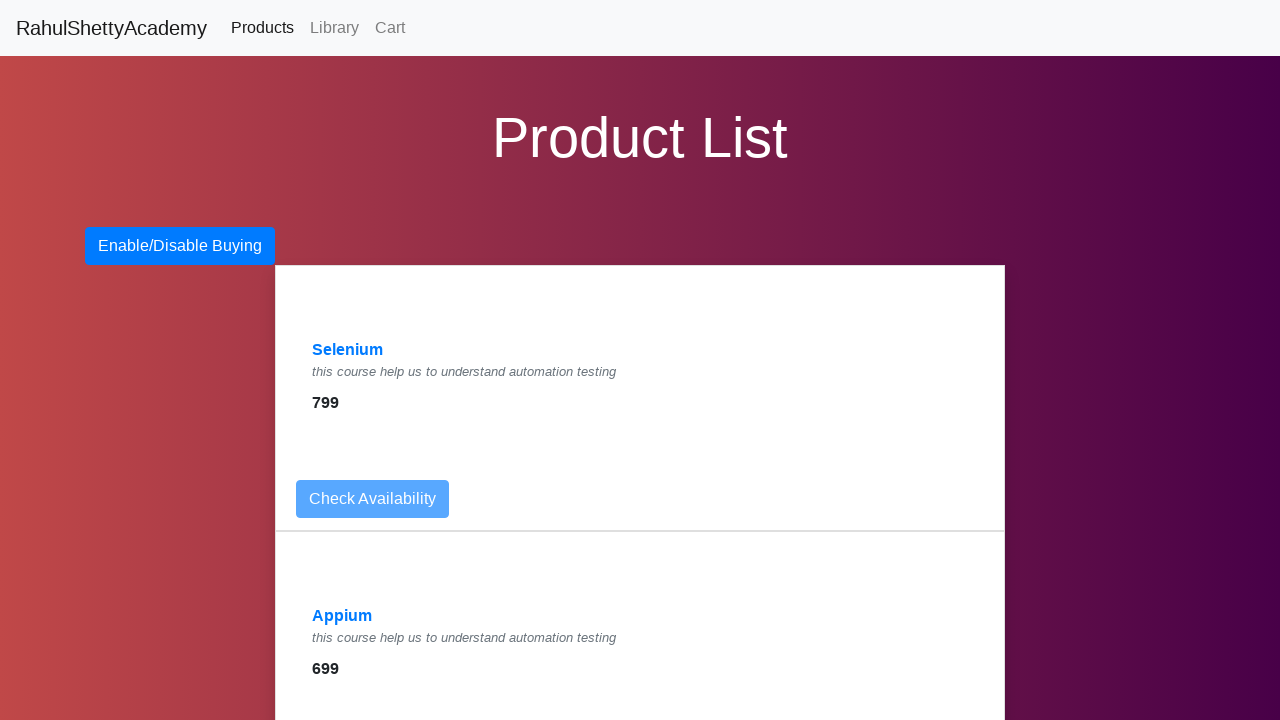

Clicked 'Selenium' course link at (348, 350) on text=Selenium
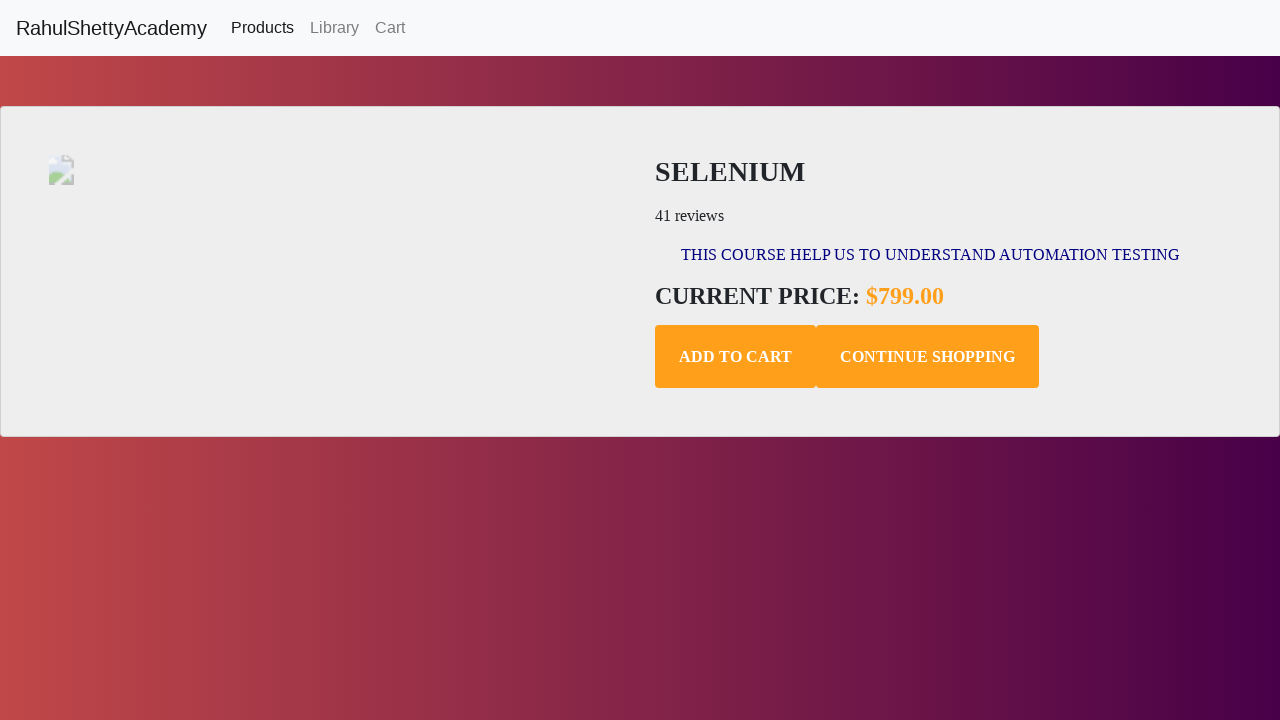

Clicked 'Add to Cart' button for Selenium course at (736, 357) on .add-to-cart.btn.btn-default
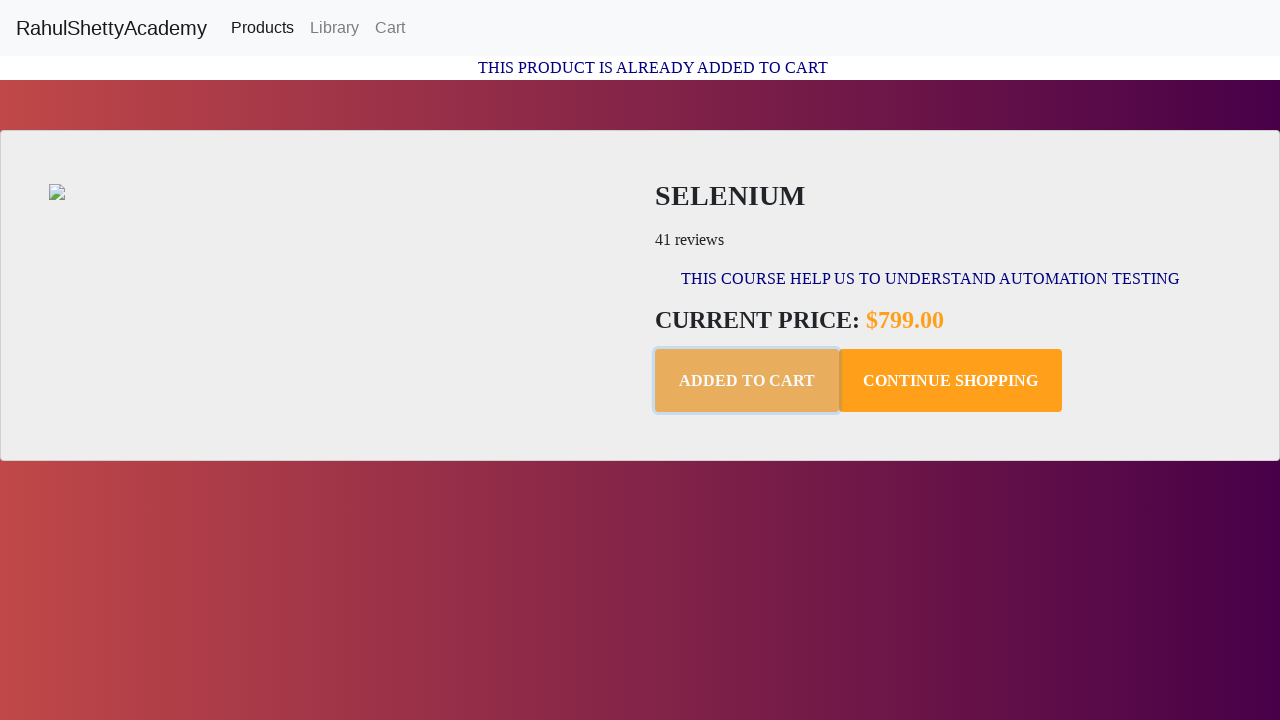

Retrieved confirmation message: 'This Product is already added to Cart'
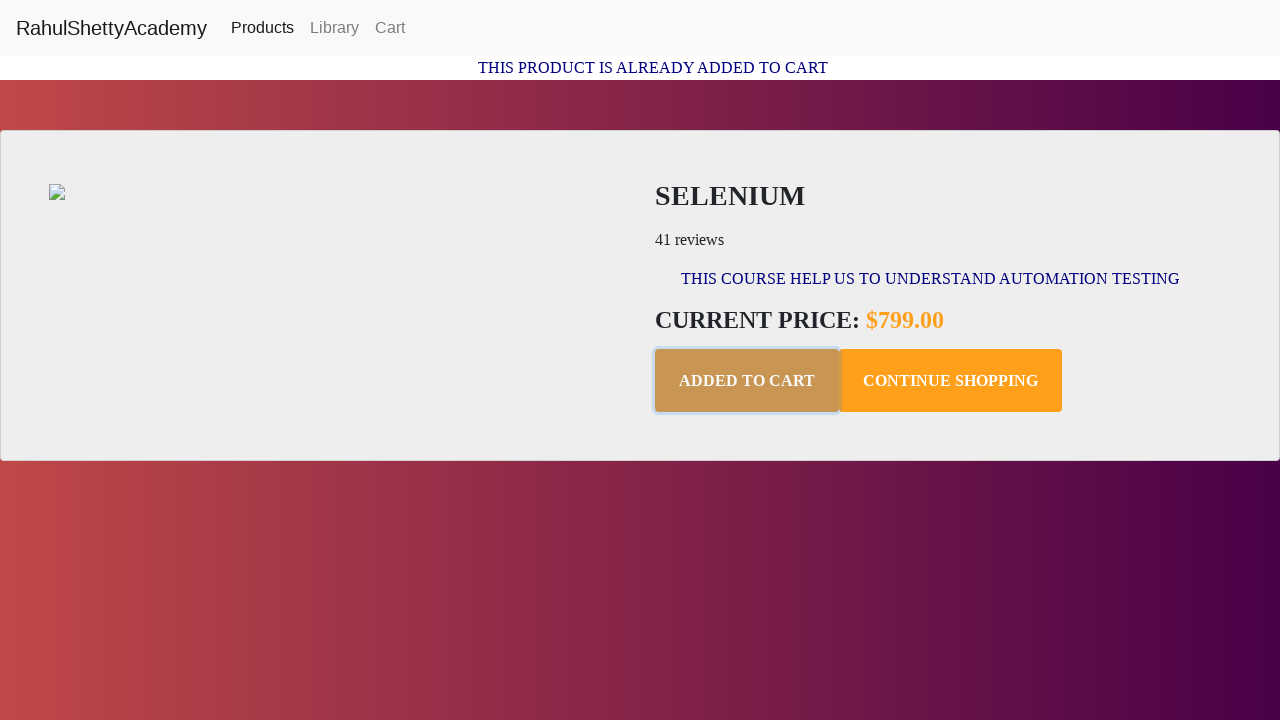

Navigated to cart page at (390, 28) on a[routerlink='/cart']
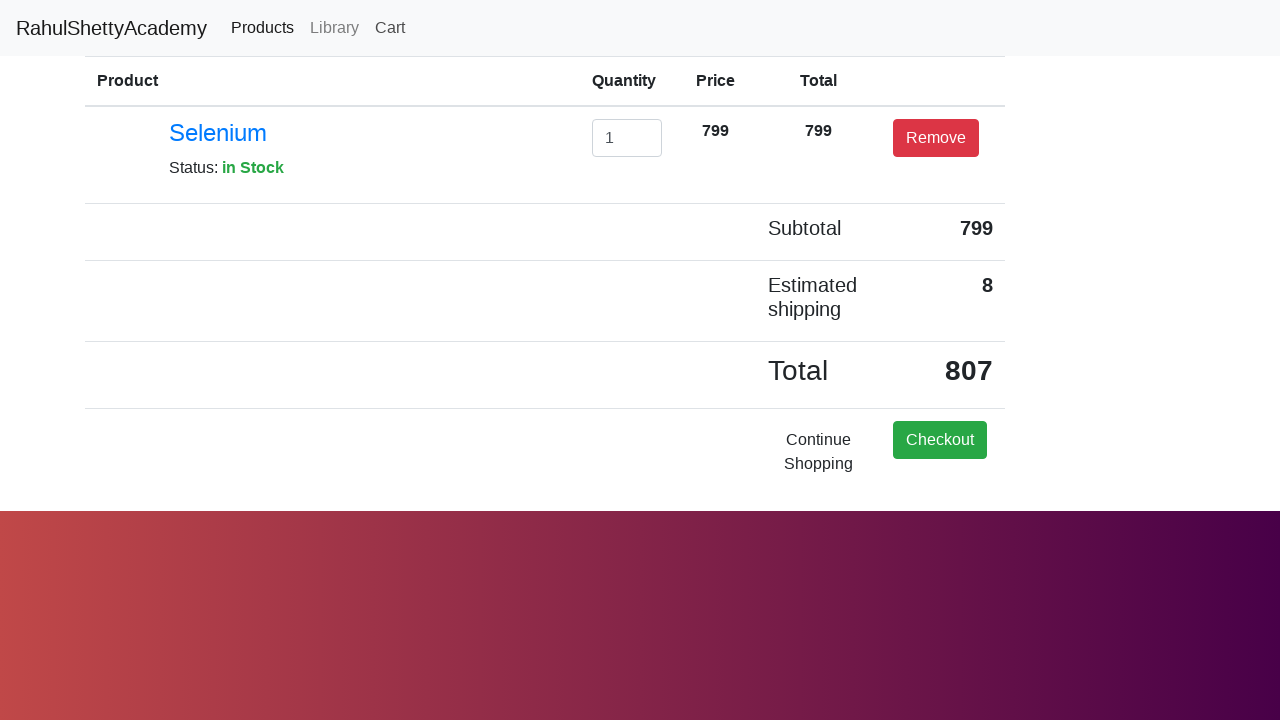

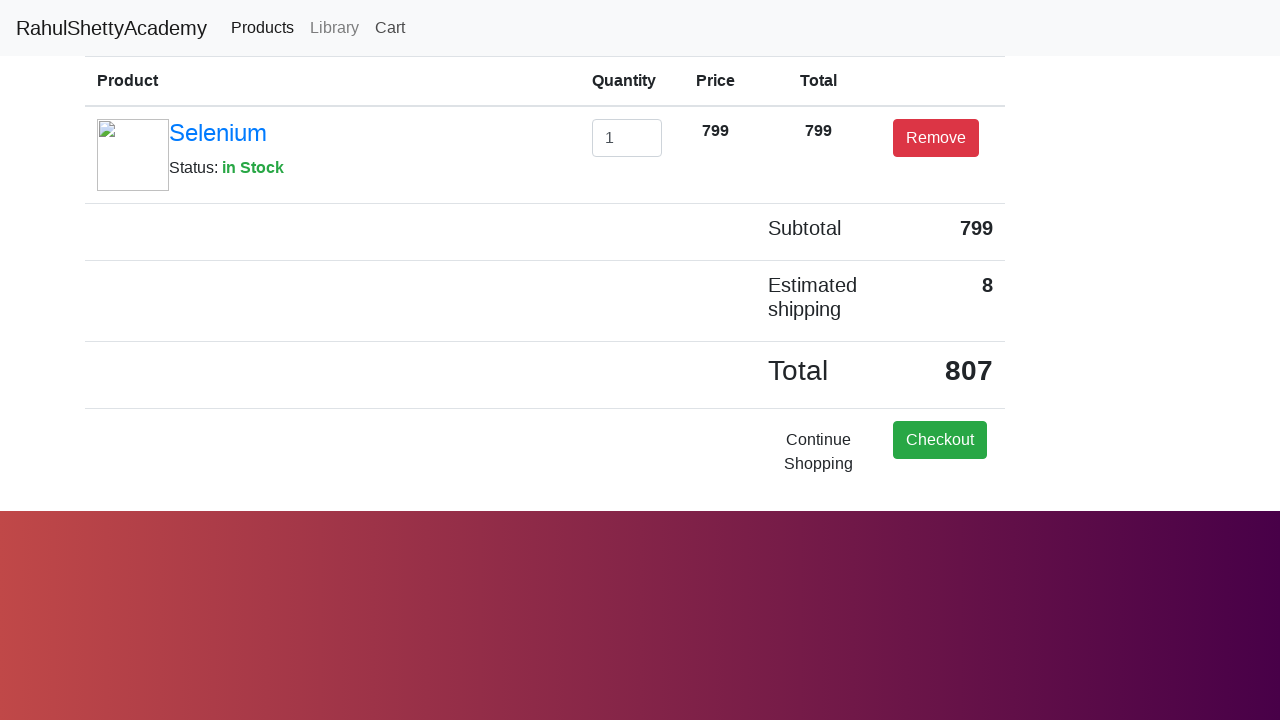